Tests confirmation alert by clicking confirm button and dismissing the confirmation dialog

Starting URL: https://testautomationpractice.blogspot.com/

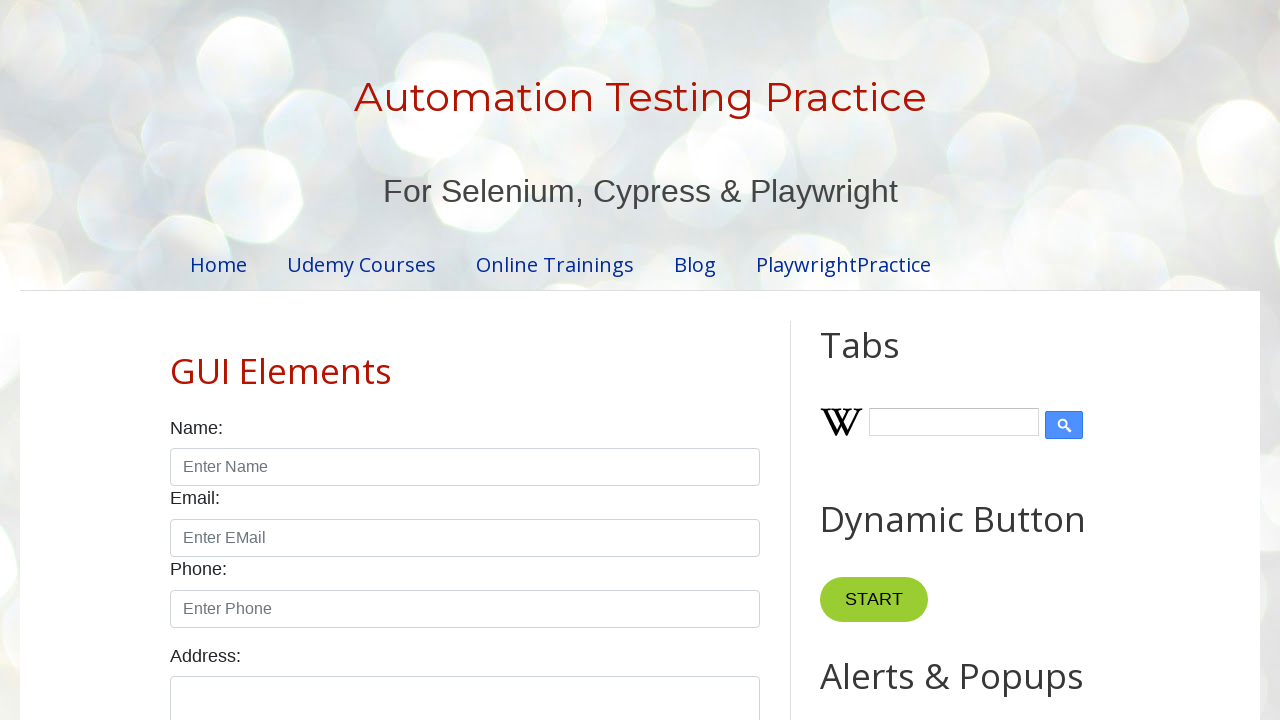

Set up dialog handler to dismiss confirmation alerts
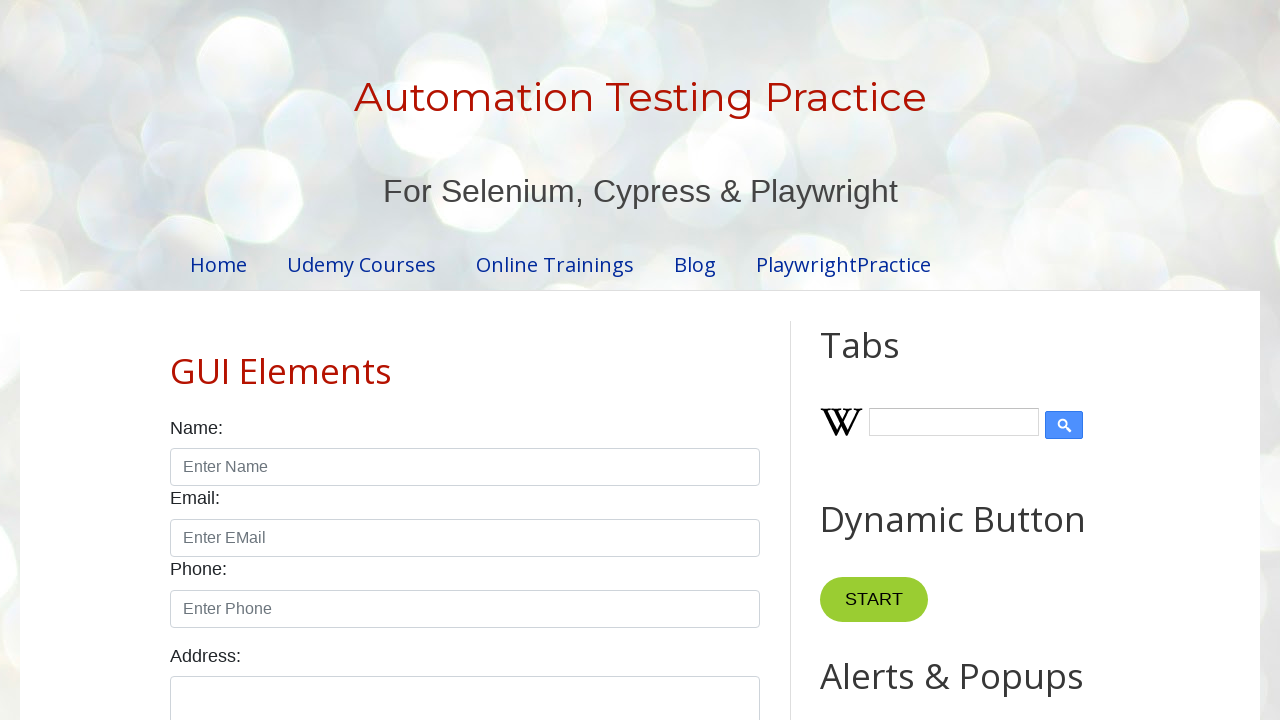

Clicked confirm button to trigger confirmation alert at (912, 360) on button#confirmBtn
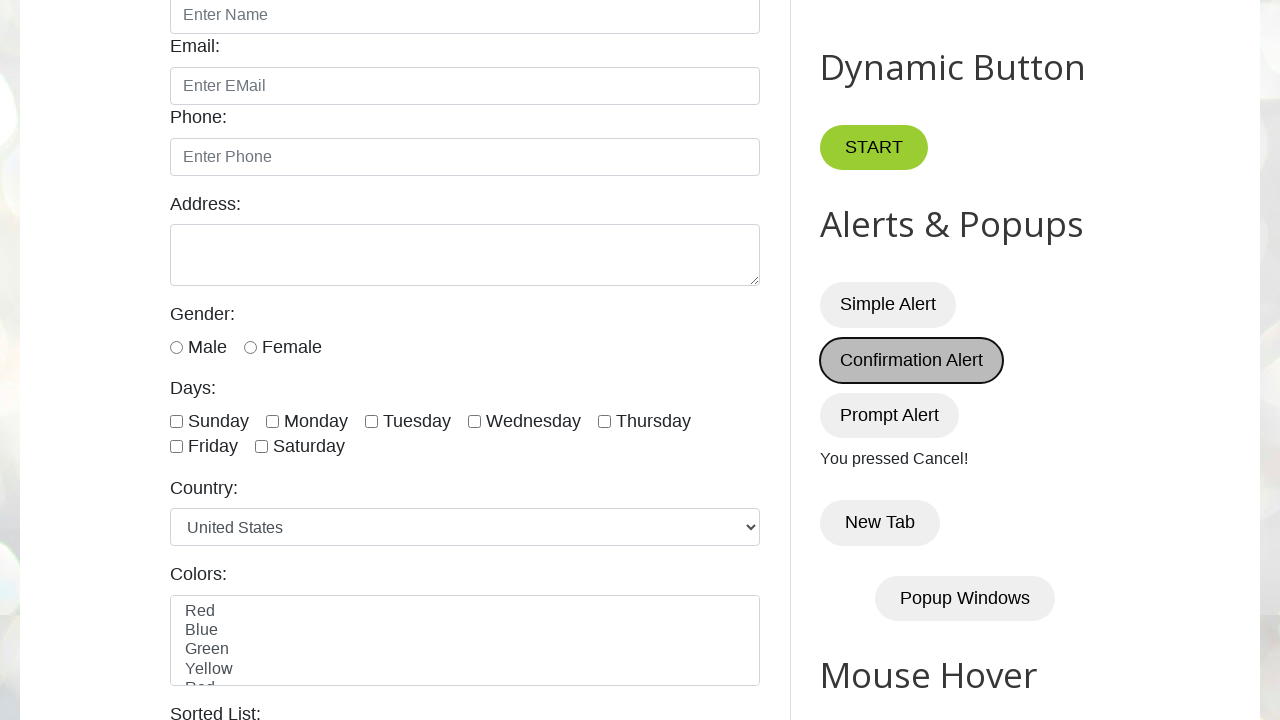

Waited for confirmation dialog to be dismissed
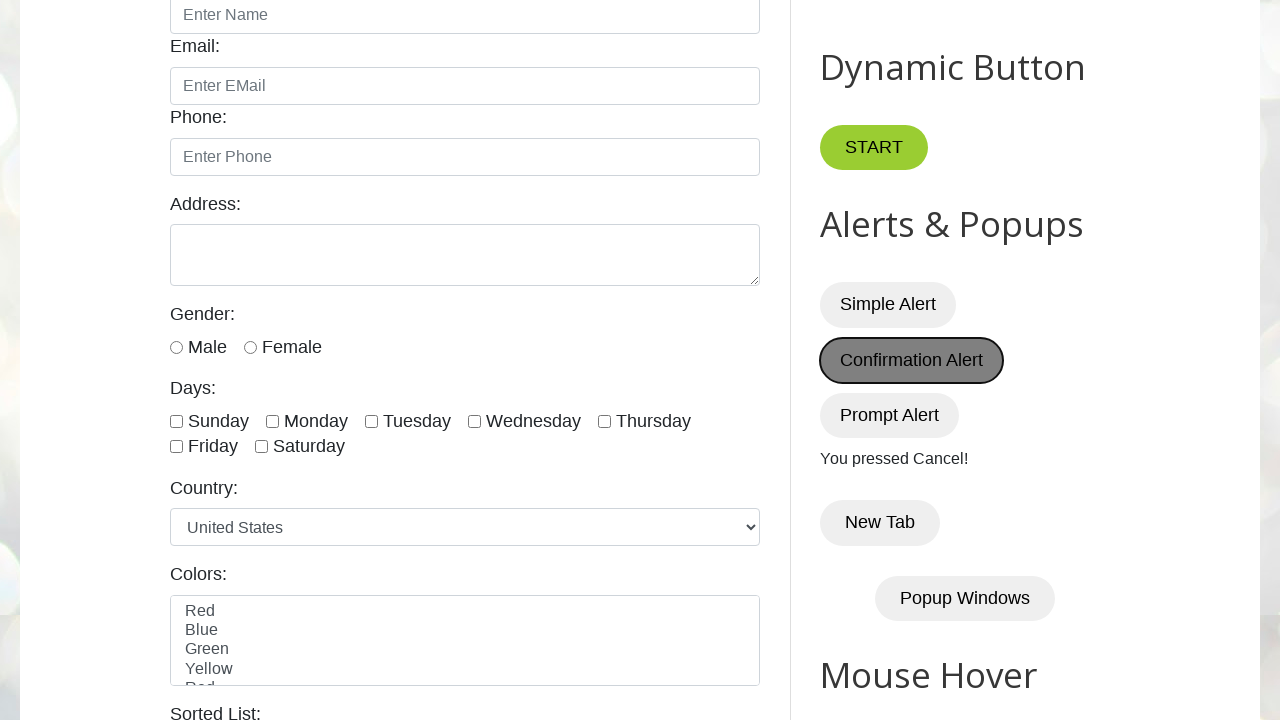

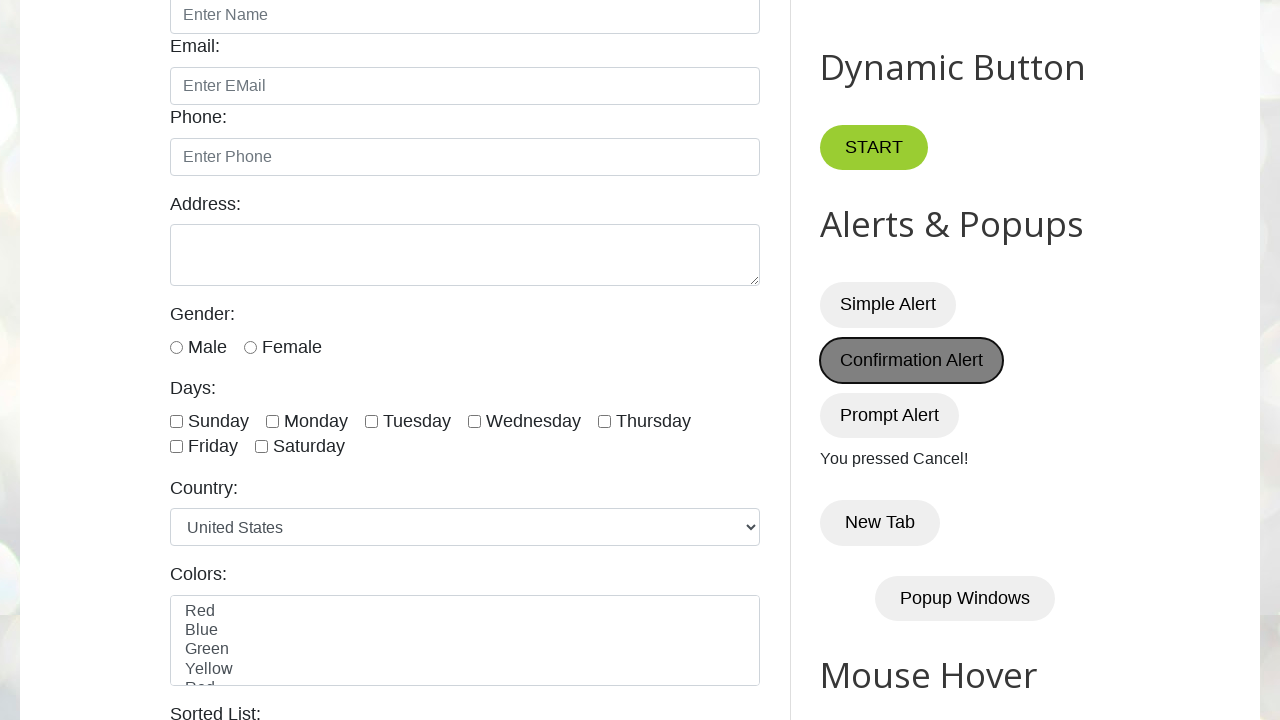